Tests the Playwright demo TodoMVC app by adding a new todo item and verifying it appears in the list.

Starting URL: https://demo.playwright.dev/todomvc

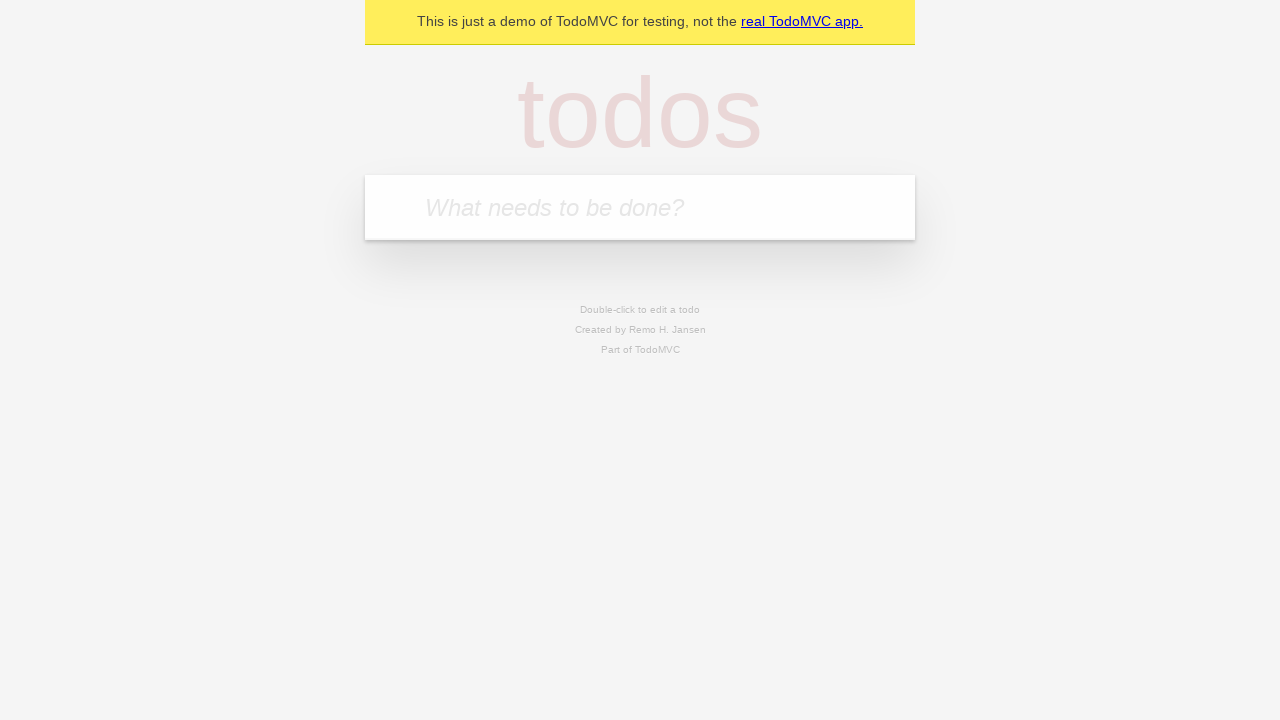

Clicked on the todo input field placeholder at (640, 207) on internal:attr=[placeholder="What needs to be done?"i]
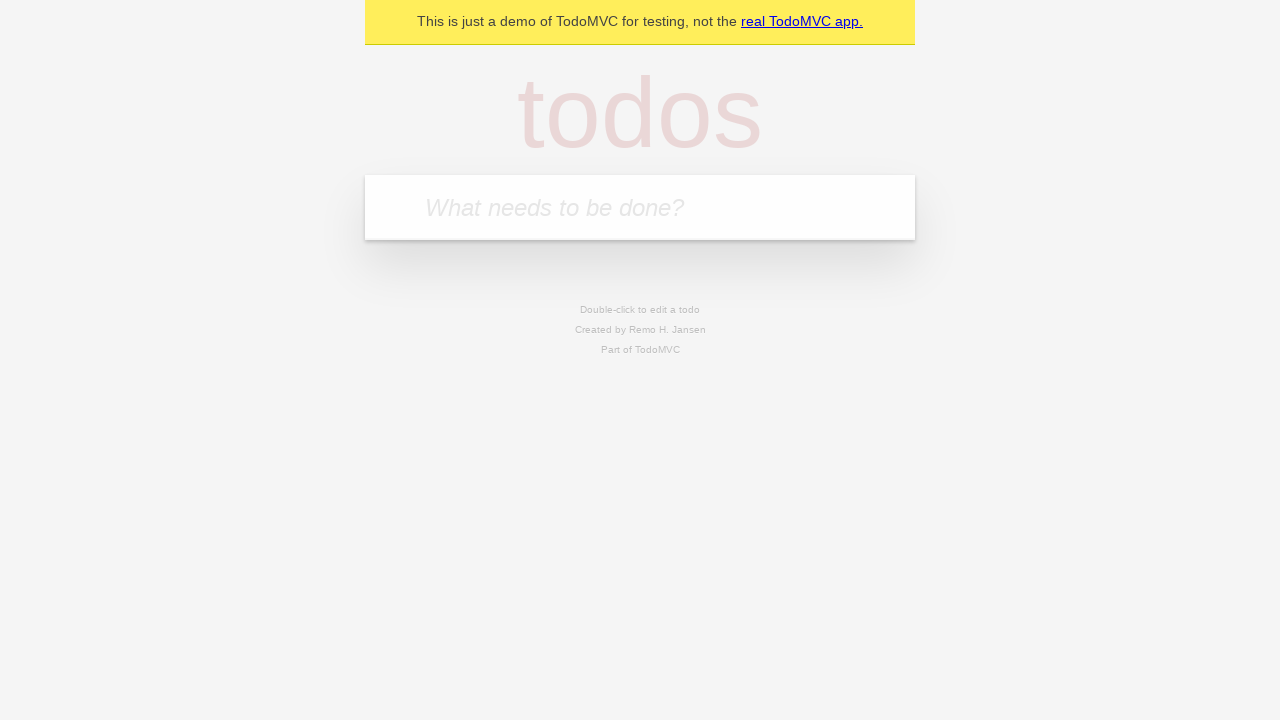

Filled todo input with 'Get some milk' on internal:attr=[placeholder="What needs to be done?"i]
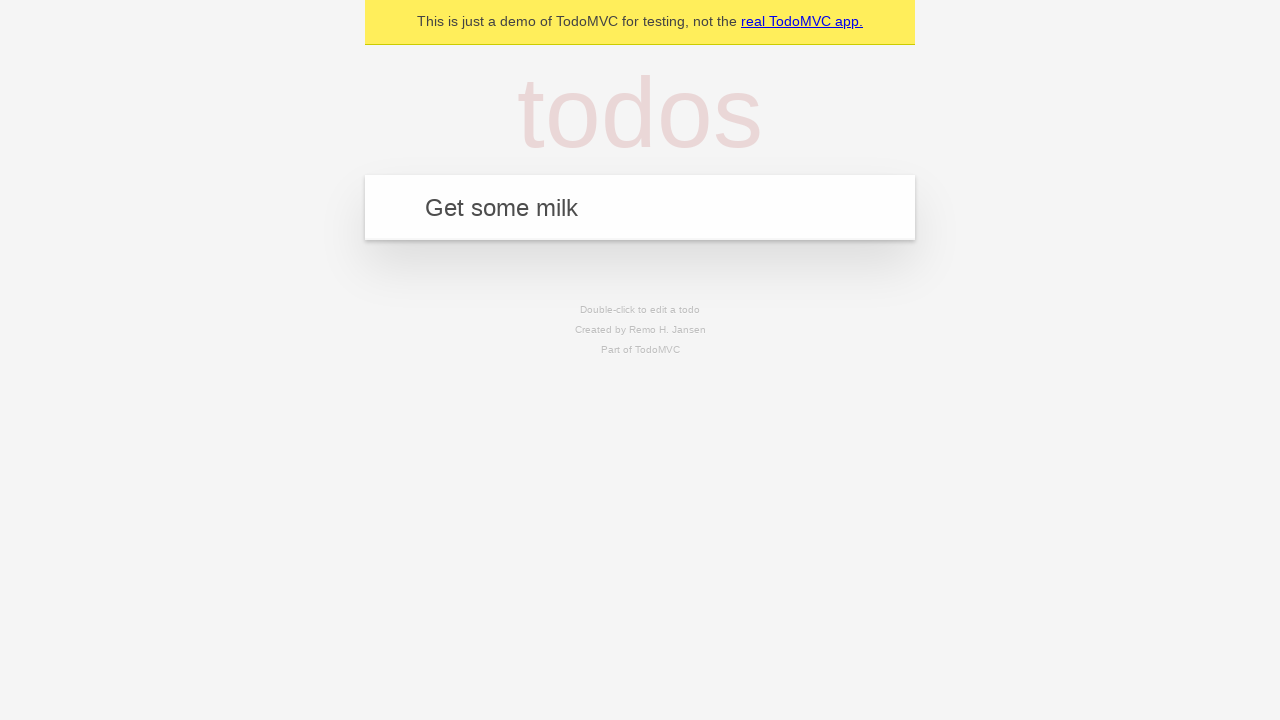

Pressed Enter to add the todo item on internal:attr=[placeholder="What needs to be done?"i]
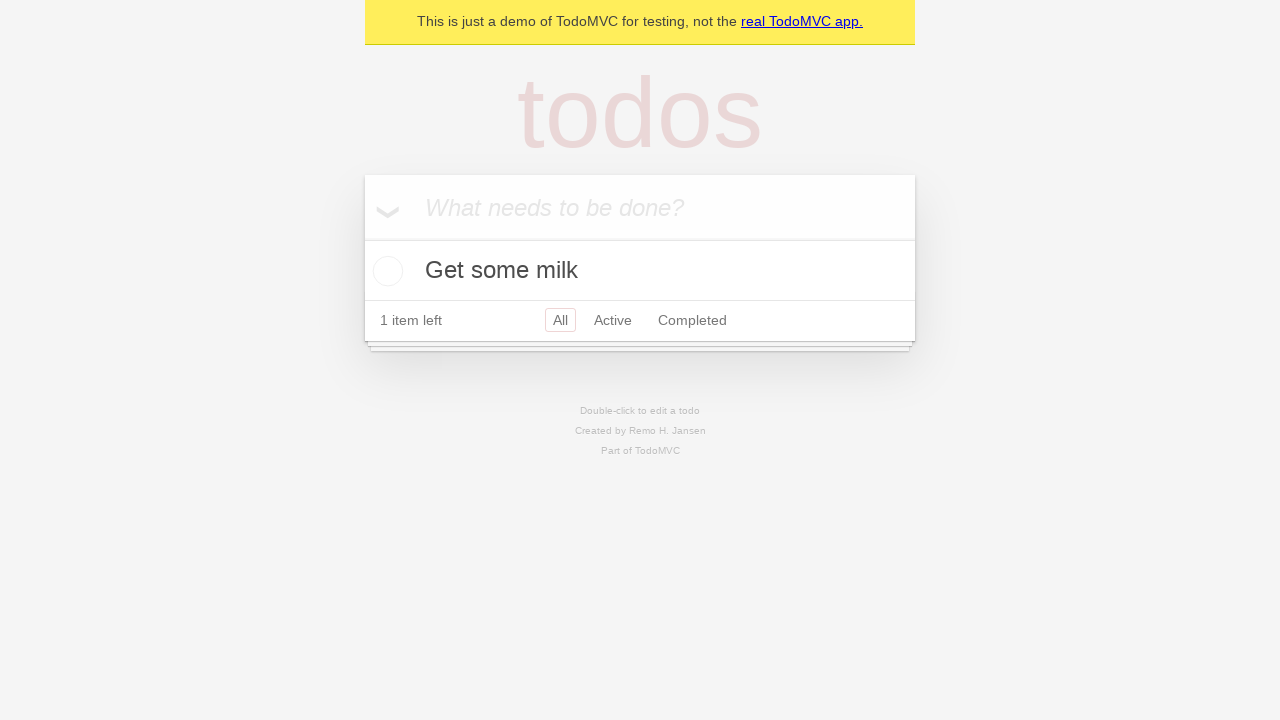

Retrieved todo title element
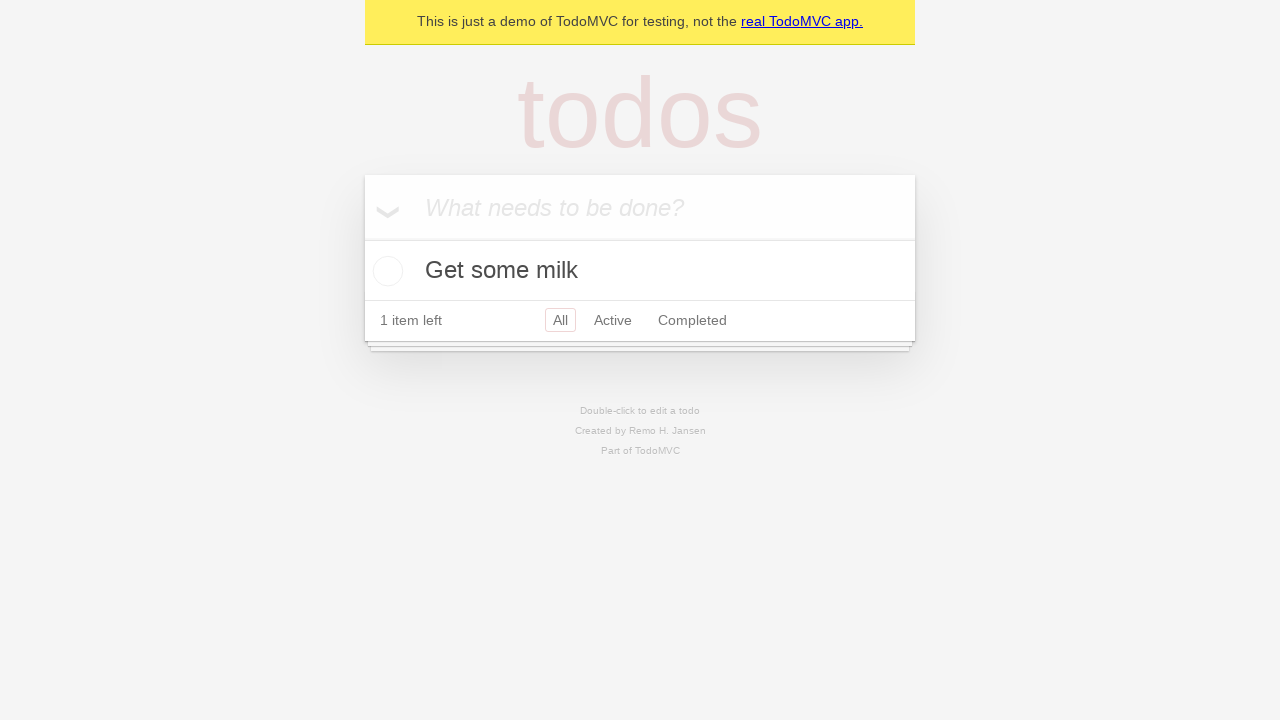

Verified todo item 'Get some milk' appears in the list
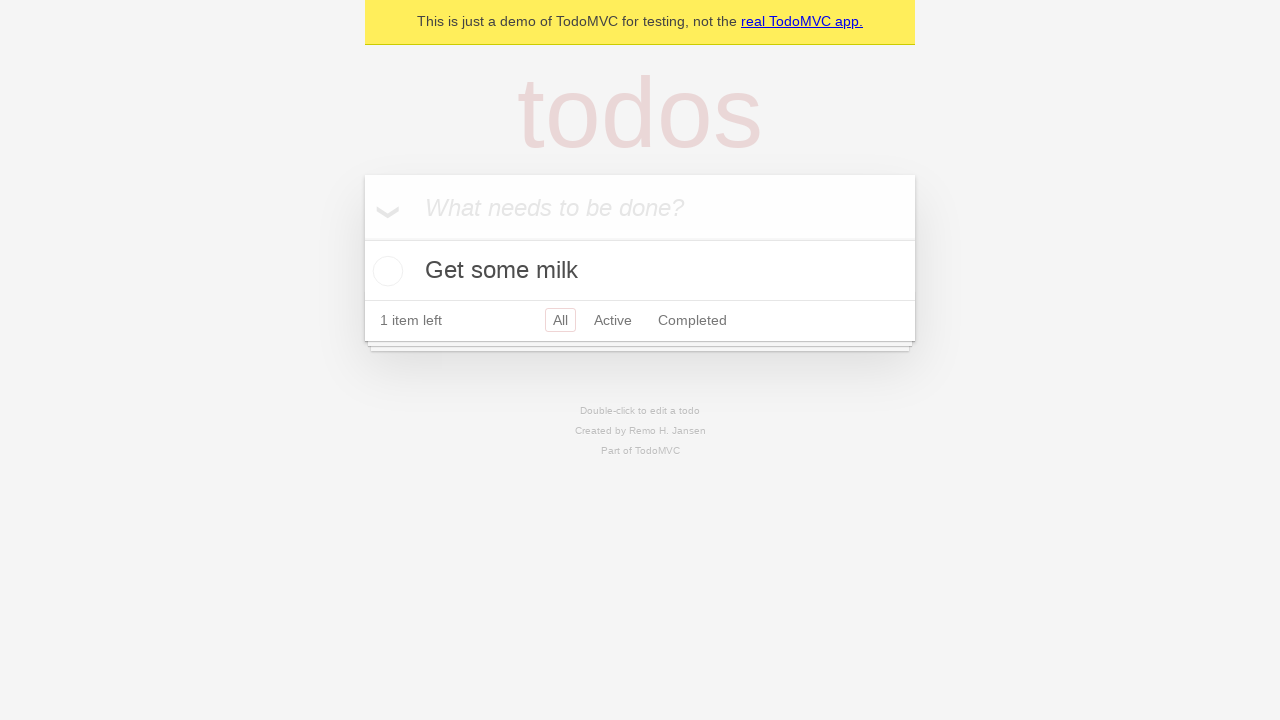

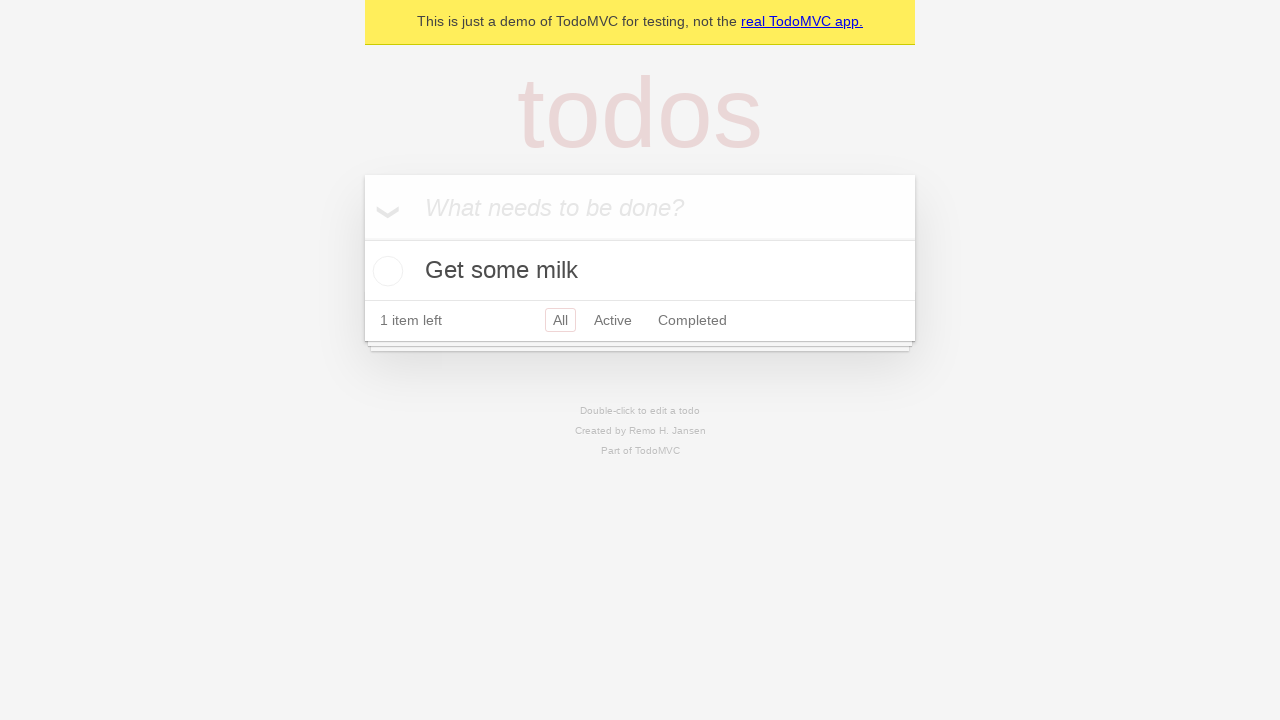